Navigates to Python.org, verifies the page title contains "Python", then searches for "Pycon" using the search box

Starting URL: http://www.python.org

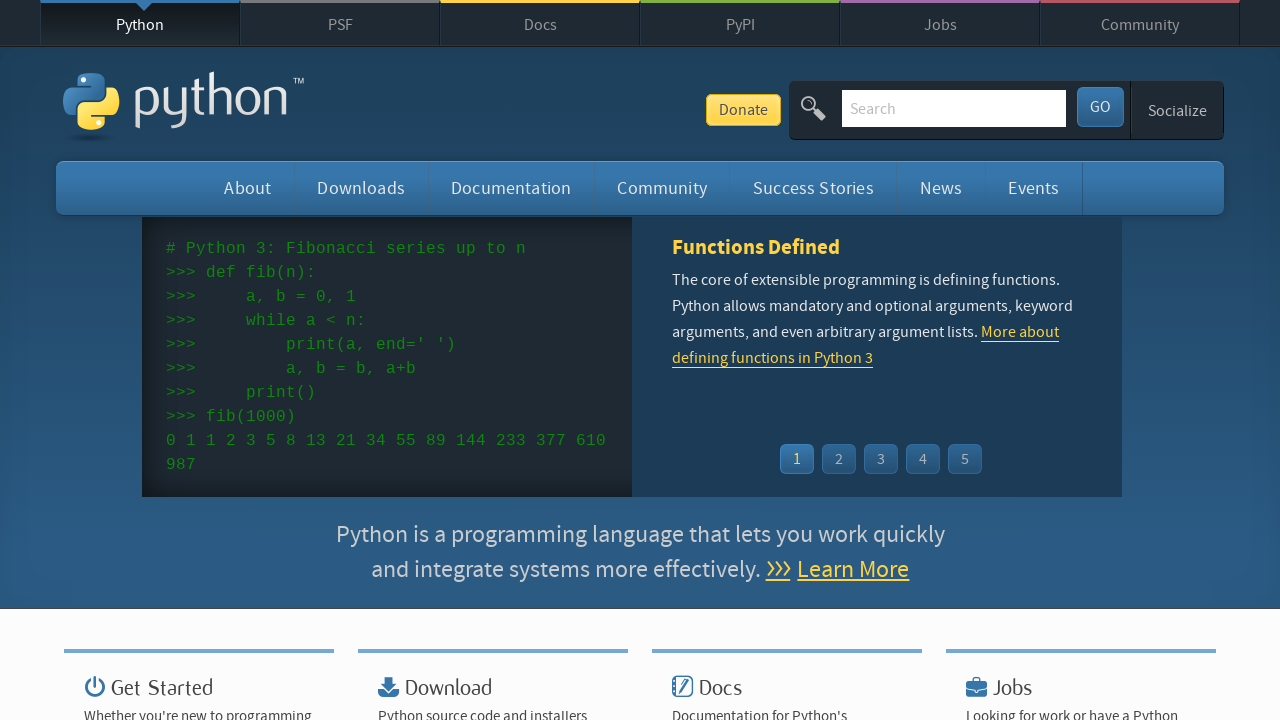

Navigated to Python.org
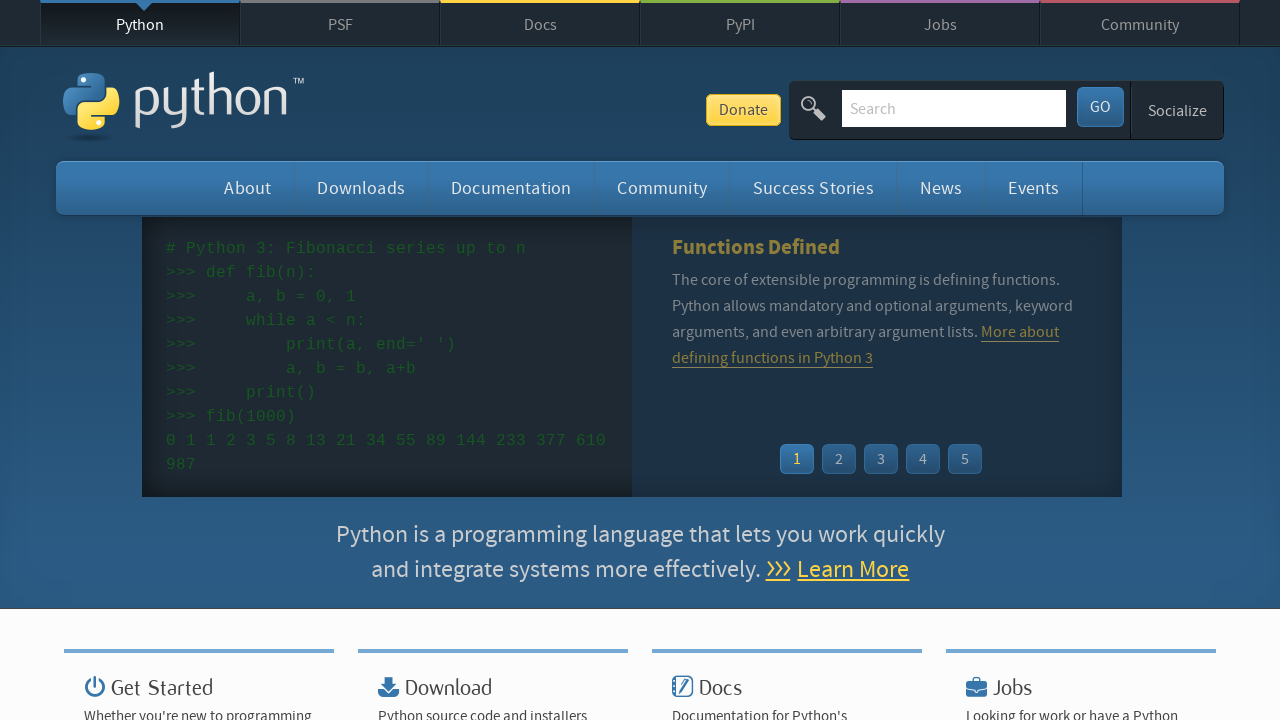

Verified page title contains 'Python'
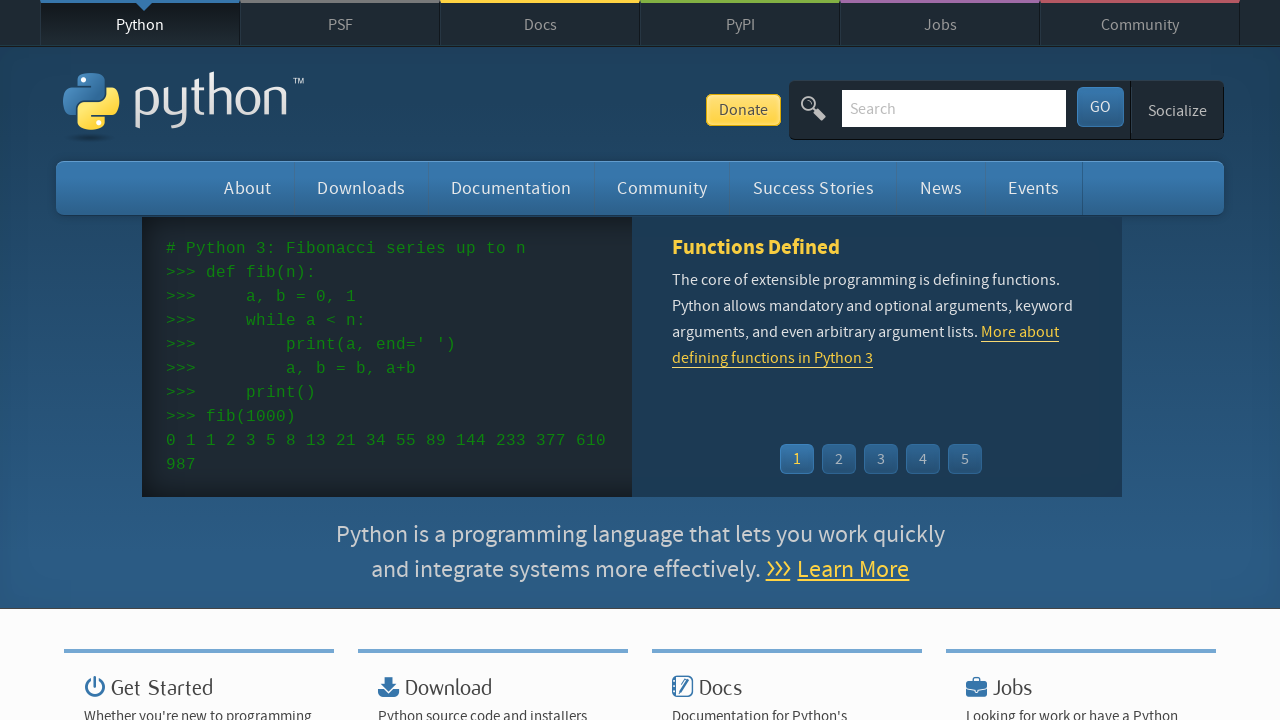

Located and cleared search box on input[name="q"]
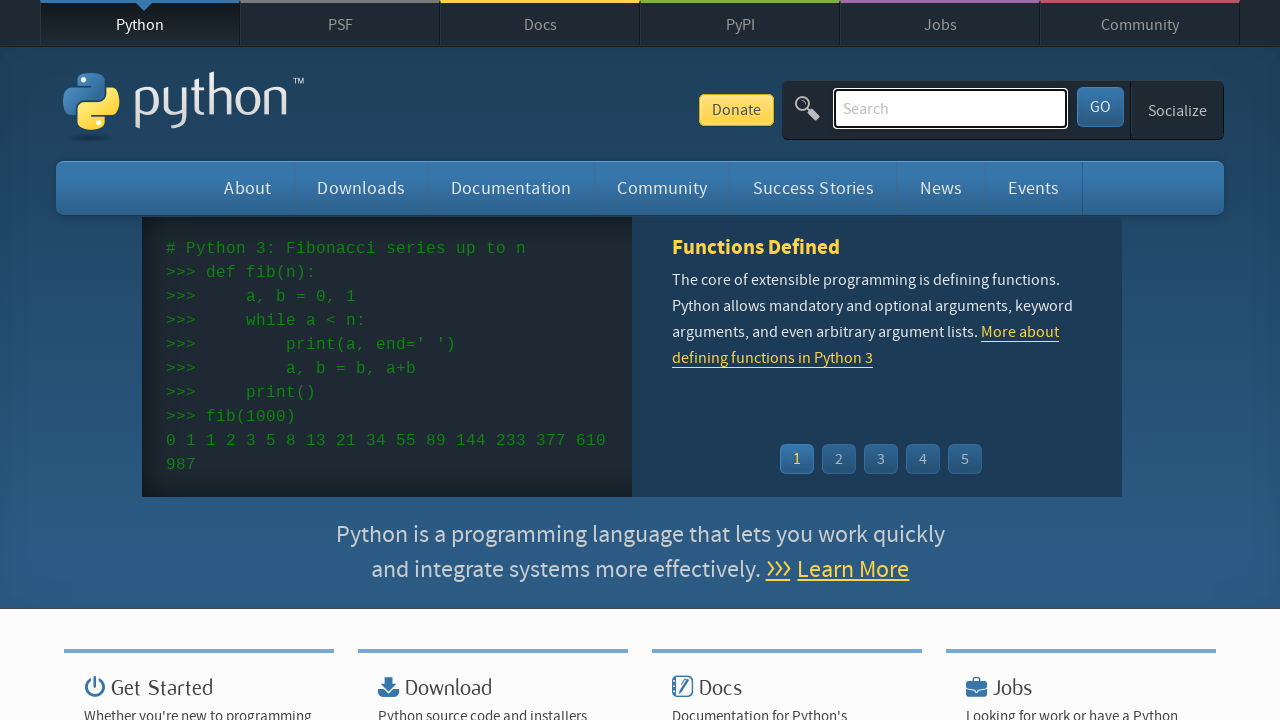

Filled search box with 'Pycon' on input[name="q"]
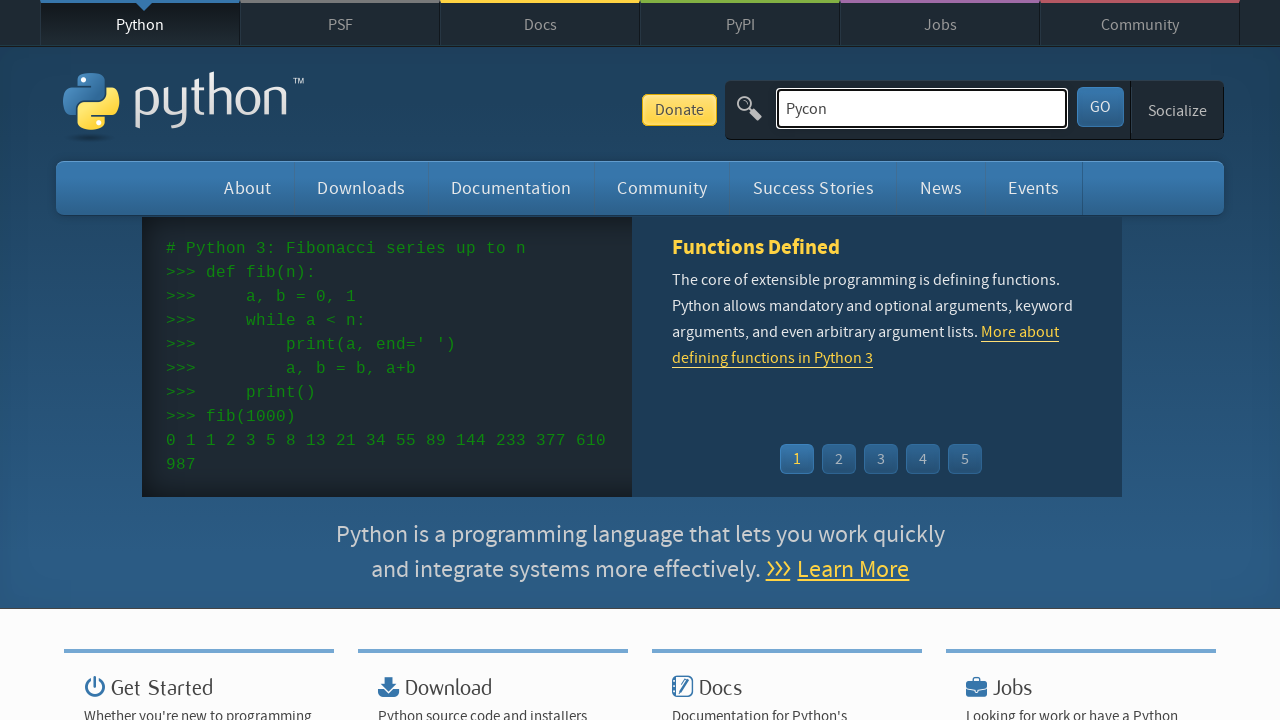

Pressed Enter to submit search on input[name="q"]
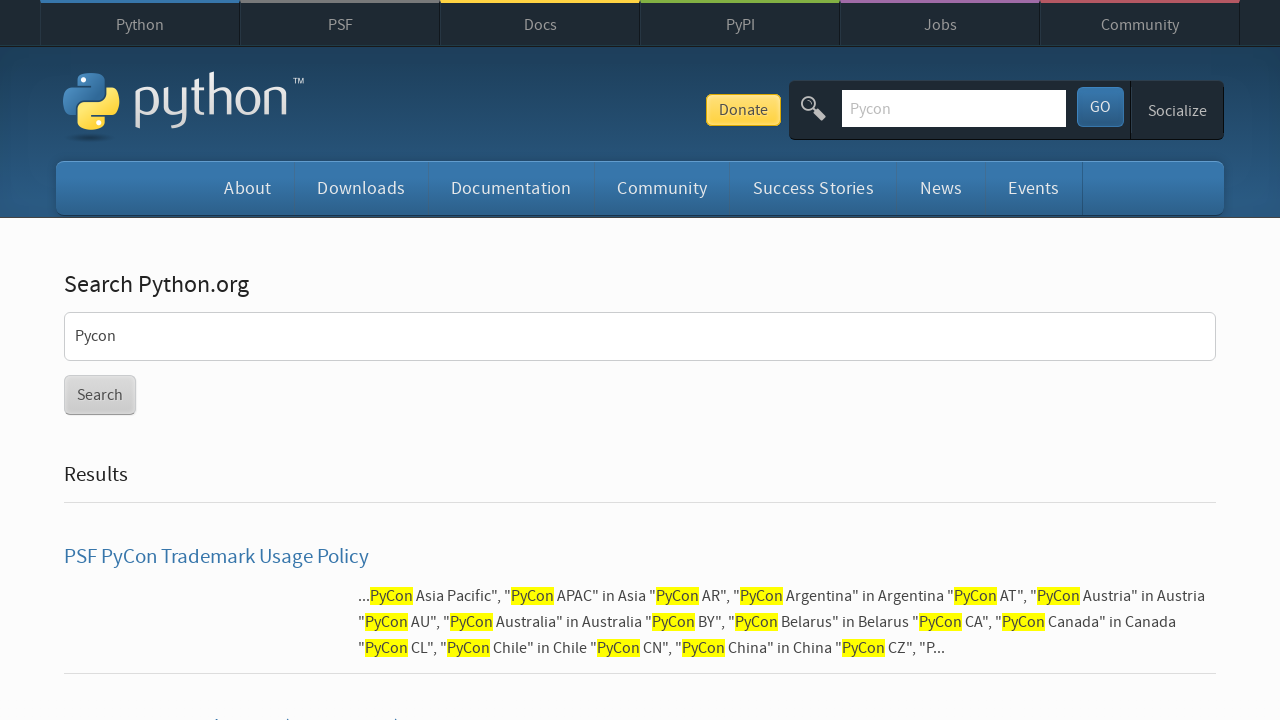

Search results page loaded and network idle
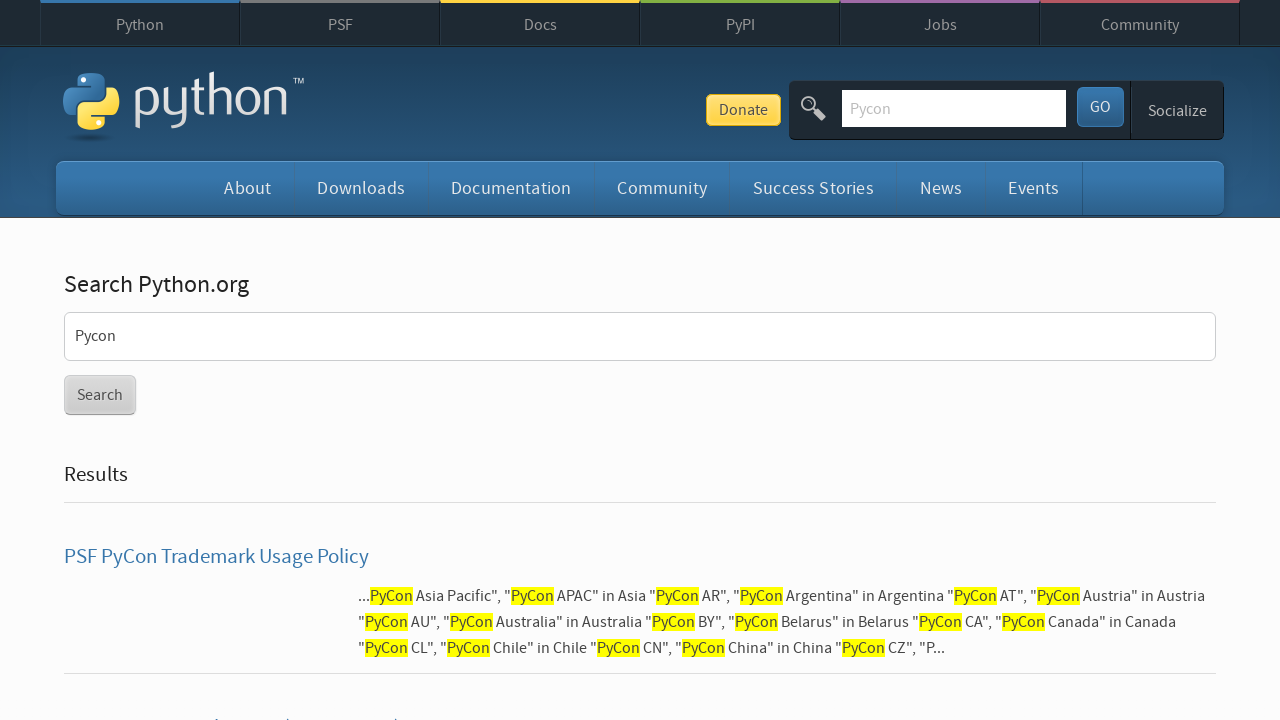

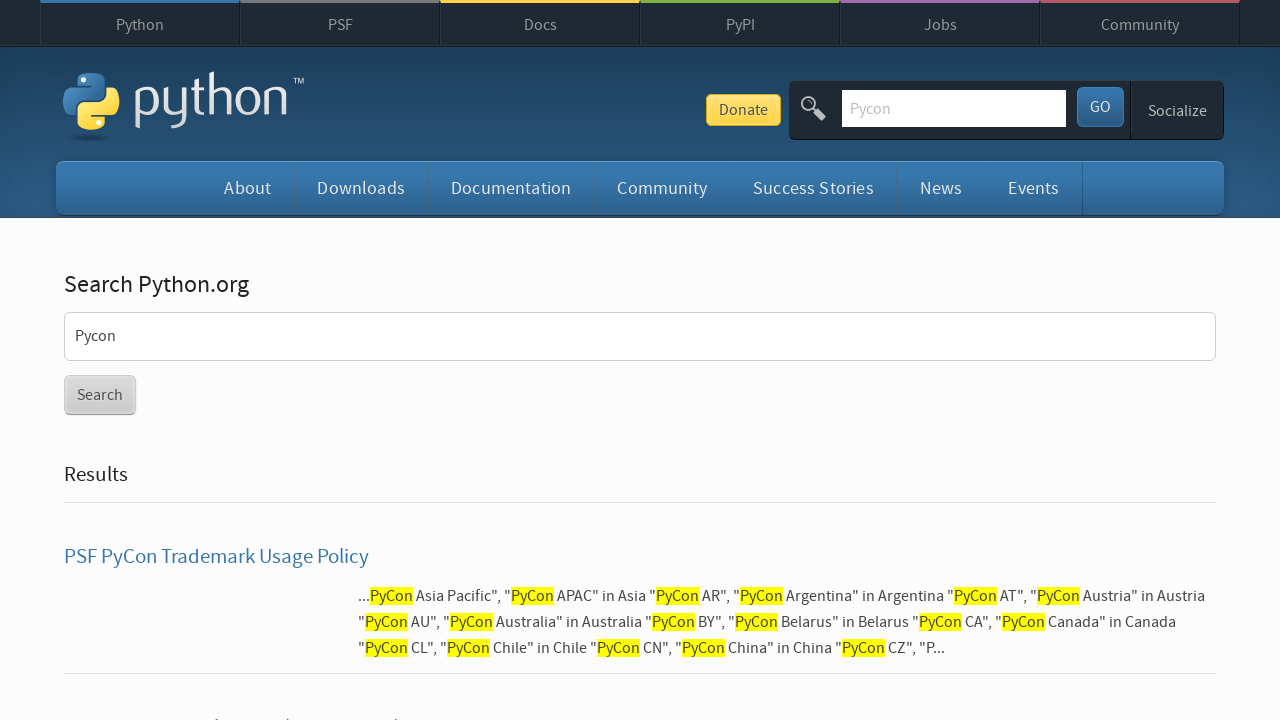